Tests navigation by clicking on the A/B Testing link, verifying the page title, navigating back to the home page, and verifying the home page title.

Starting URL: https://practice.cydeo.com/

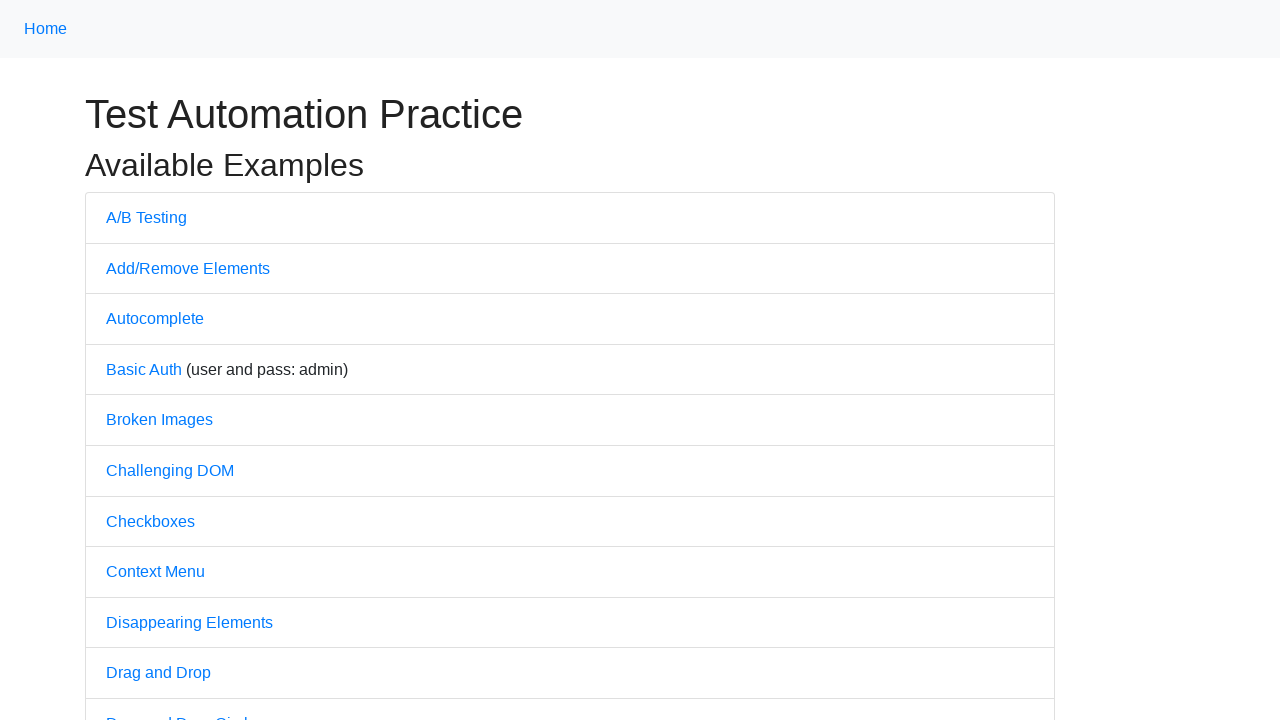

Clicked on A/B Testing link at (146, 217) on text=A/B Testing
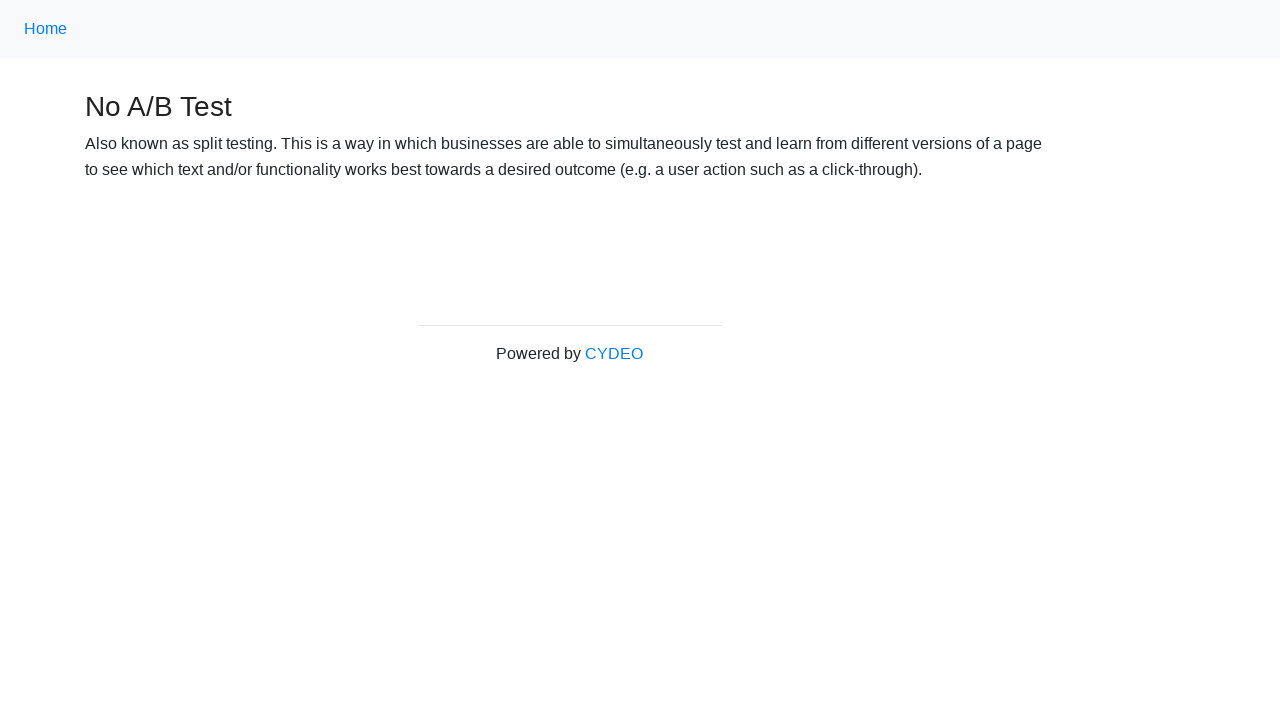

Verified page title is 'No A/B Test'
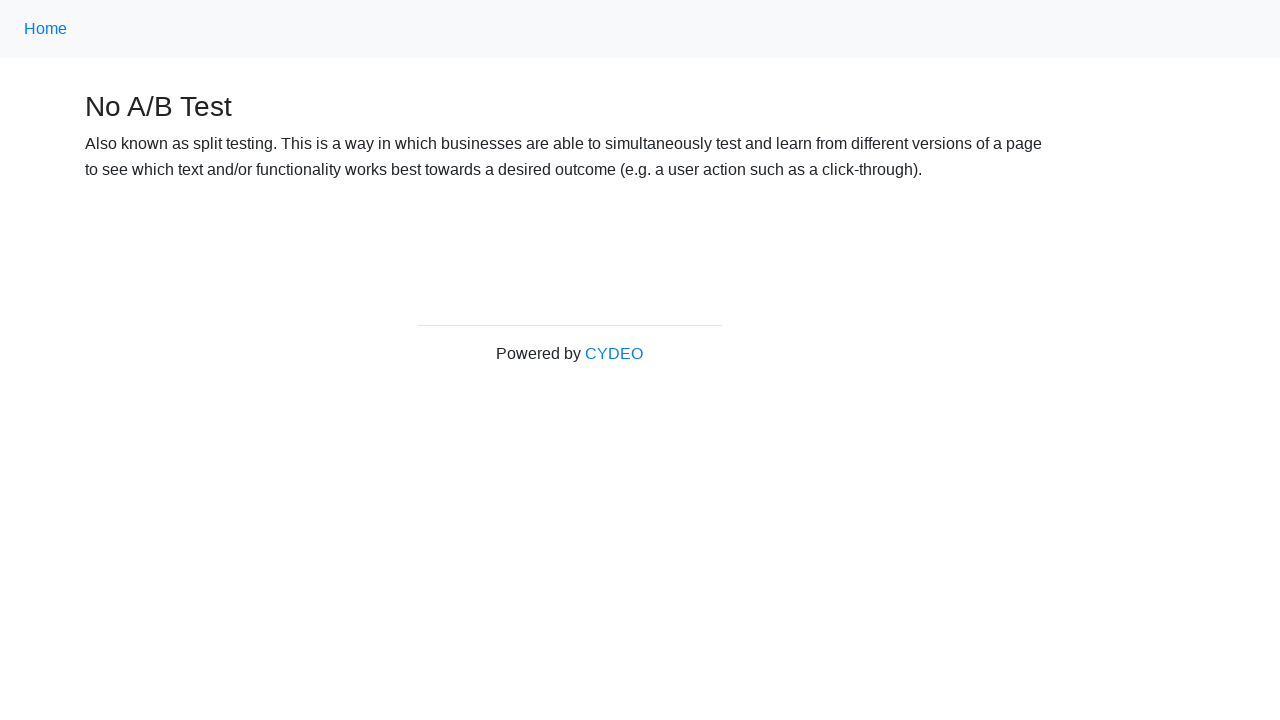

Navigated back to home page
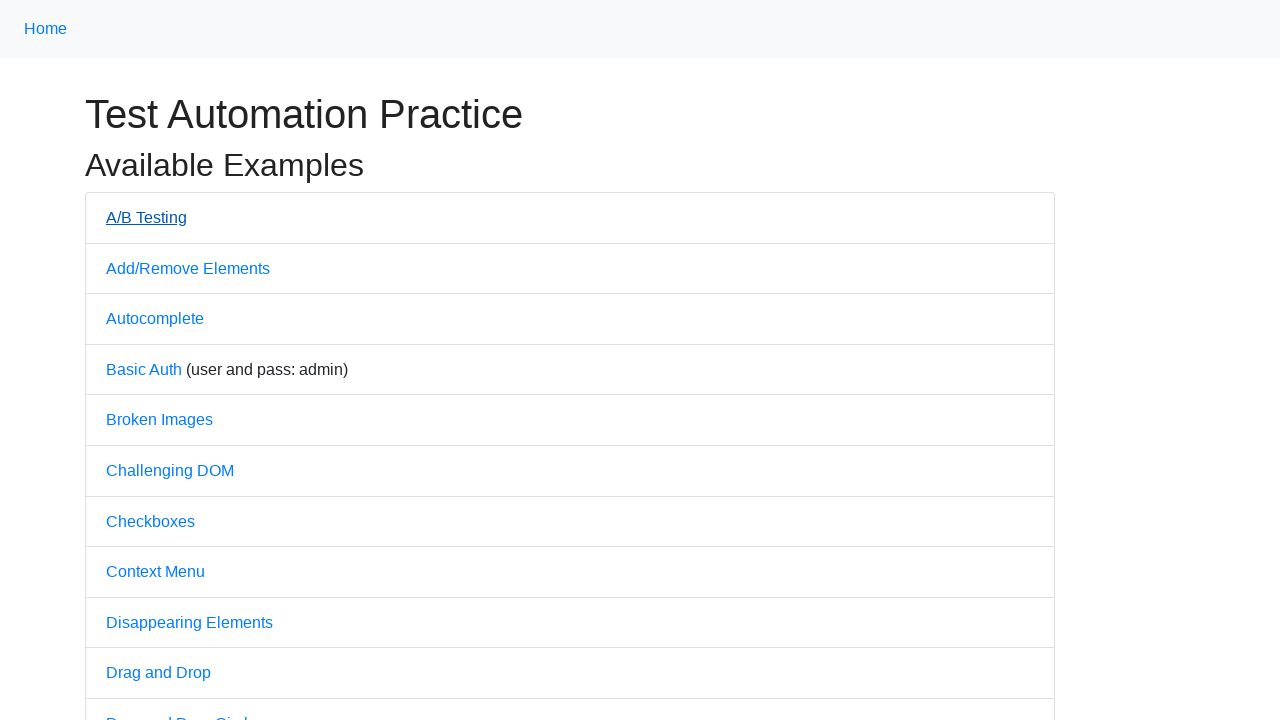

Verified home page title is 'Practice'
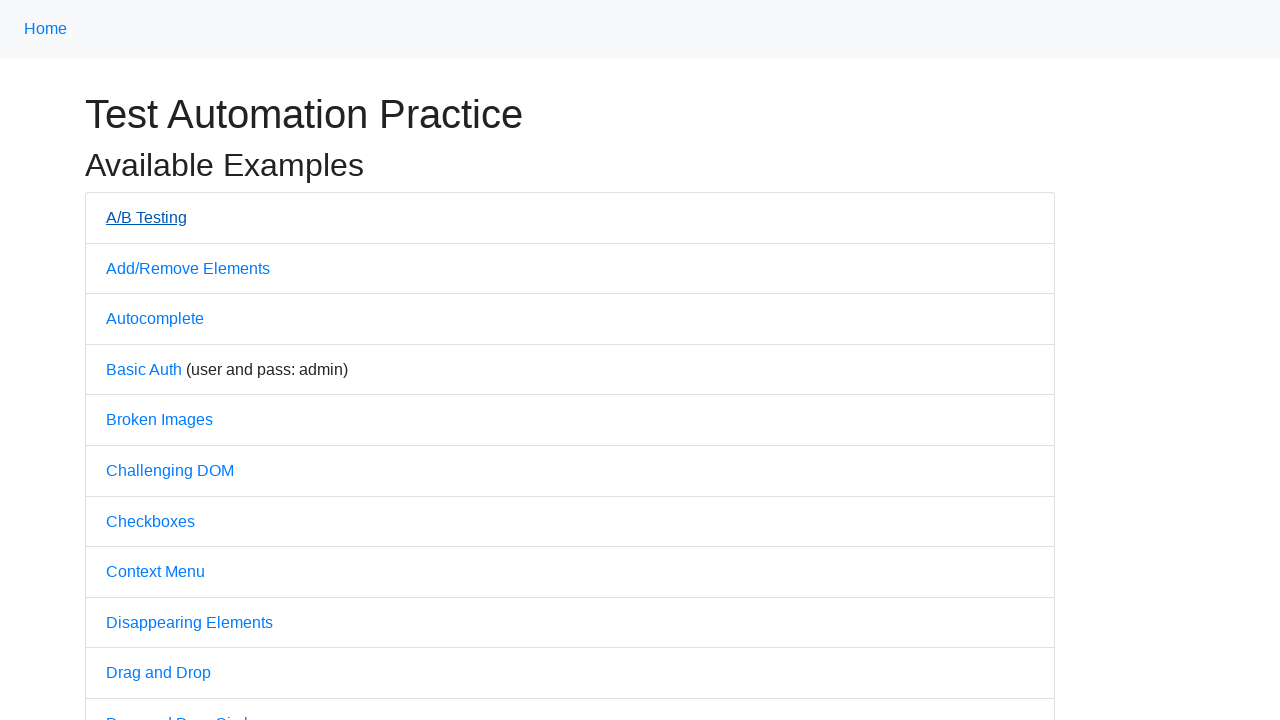

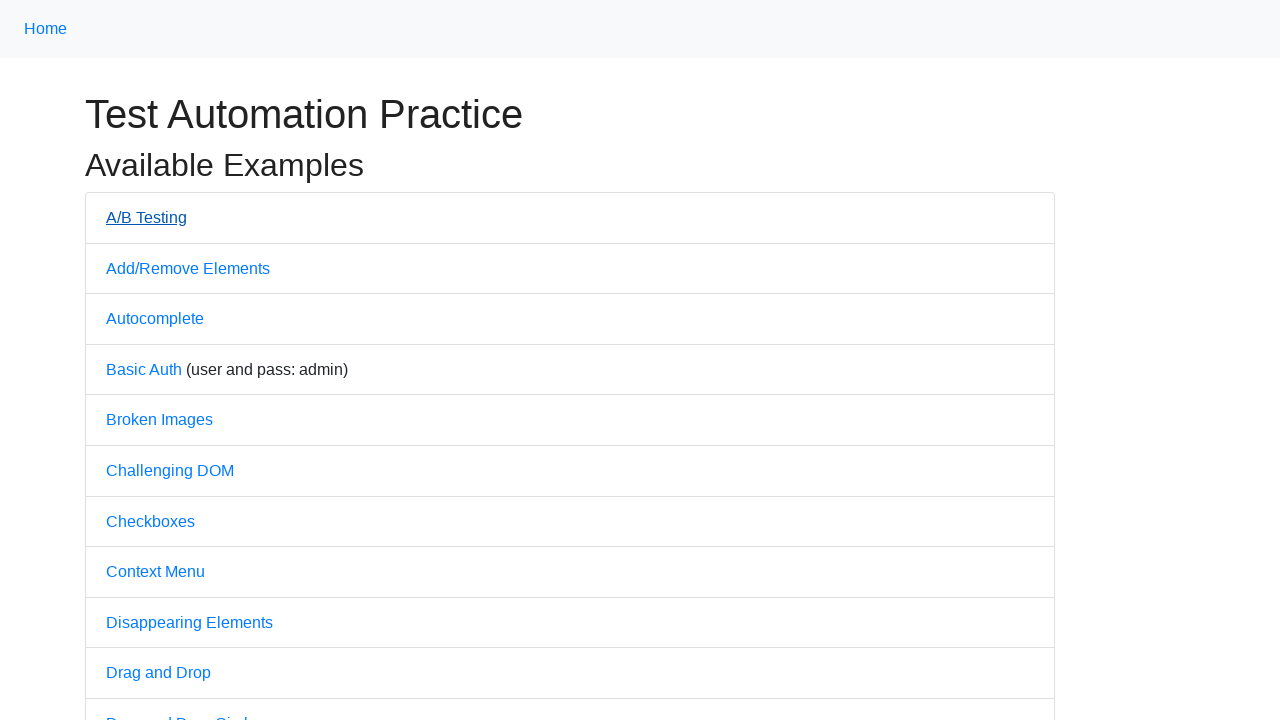